Navigates to ToTheNew company website and clicks on the Contact Us button/link using its element ID

Starting URL: https://www.tothenew.com/

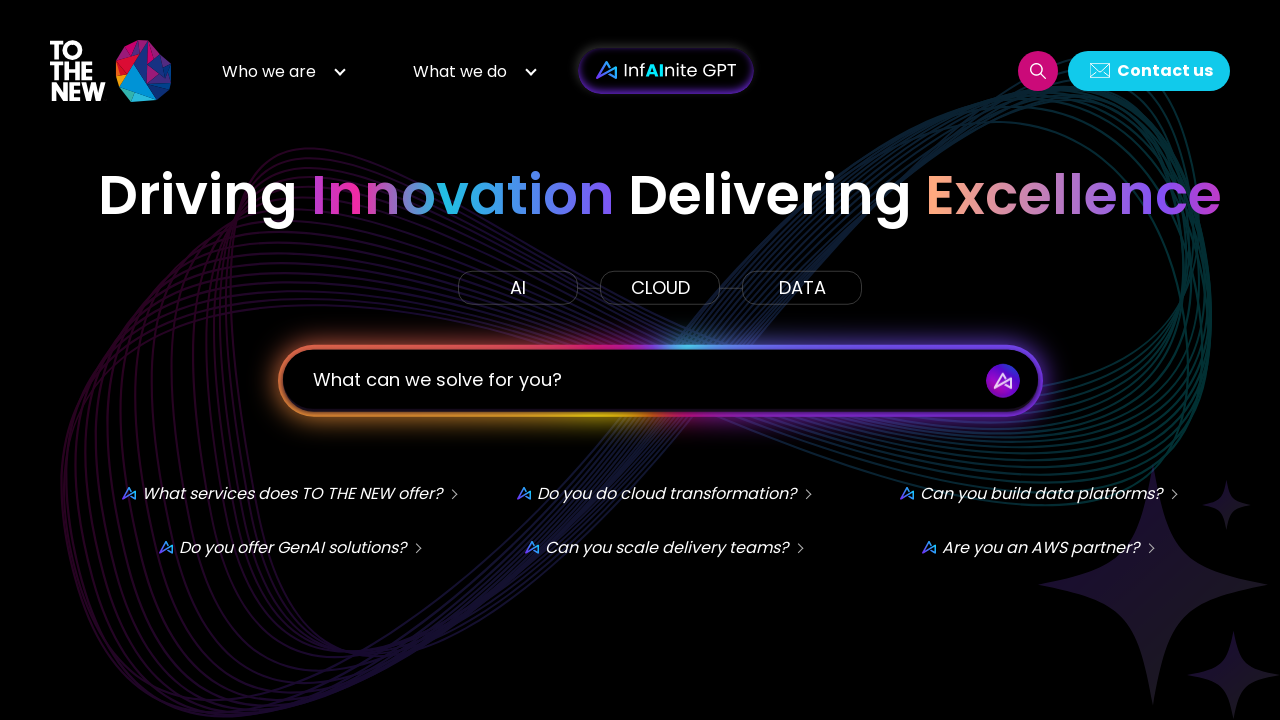

Navigated to ToTheNew company website
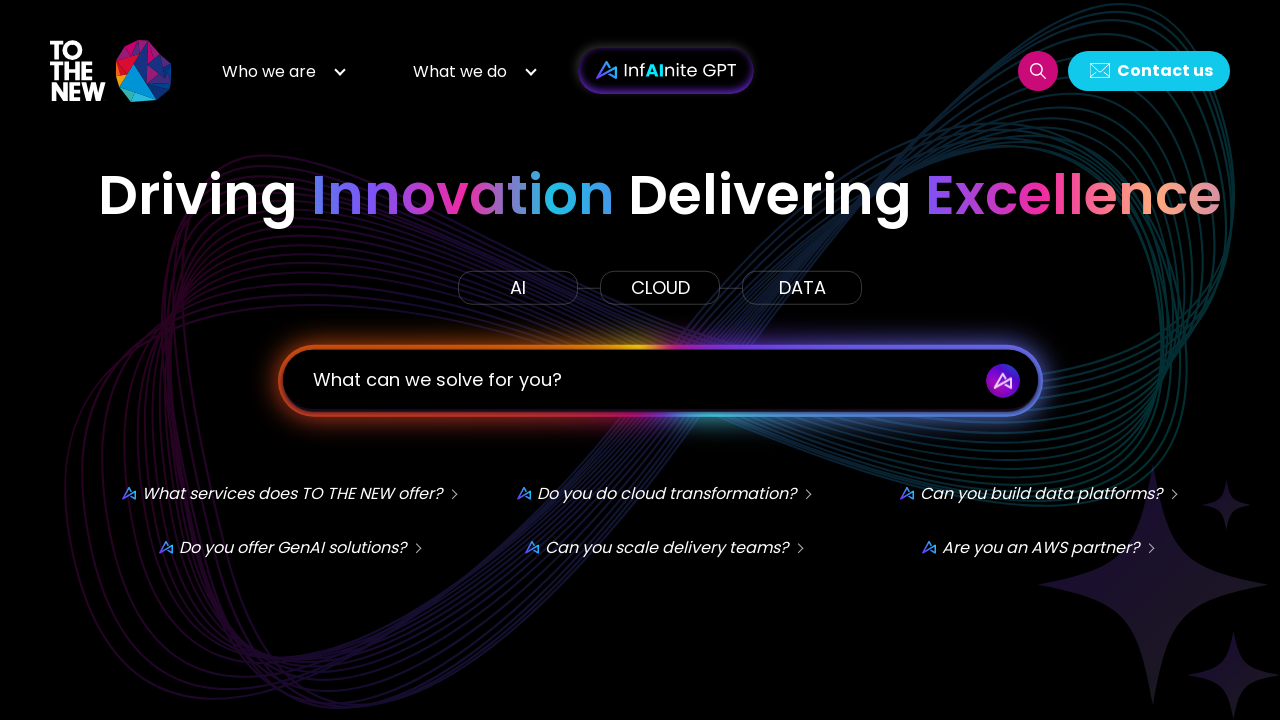

Clicked on Contact Us button/link using element ID at (1149, 70) on #h-contact-us
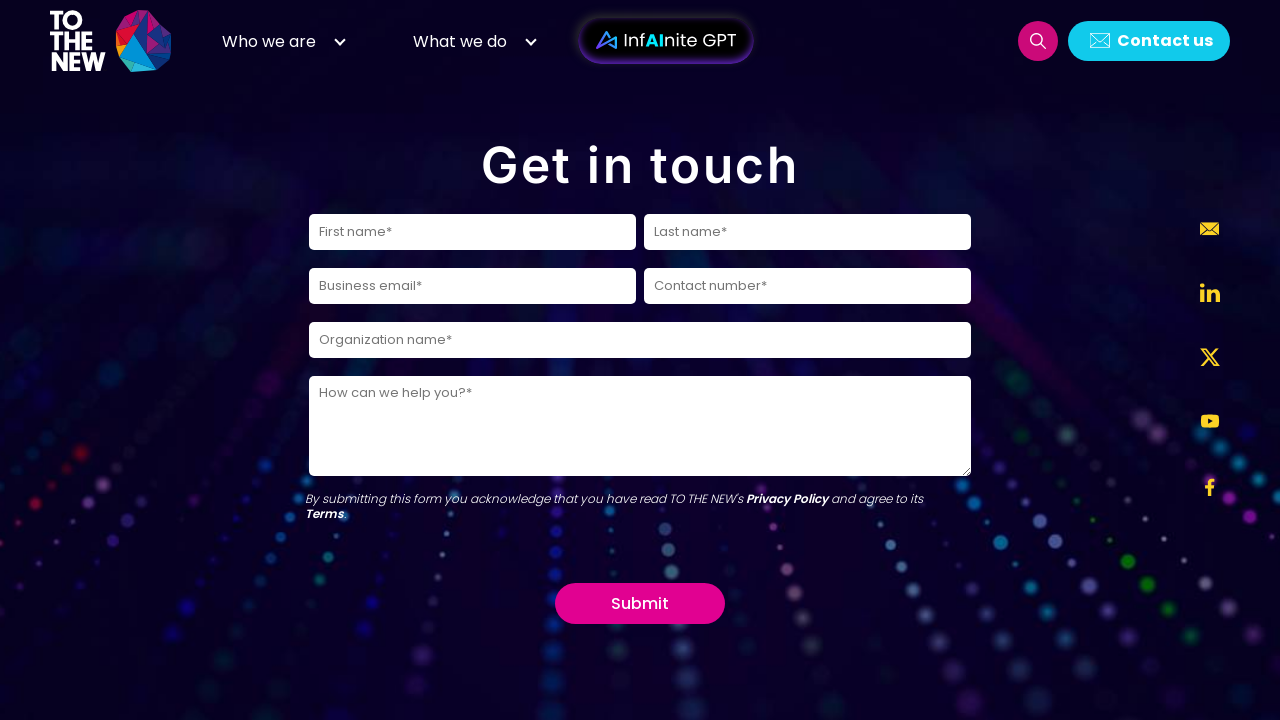

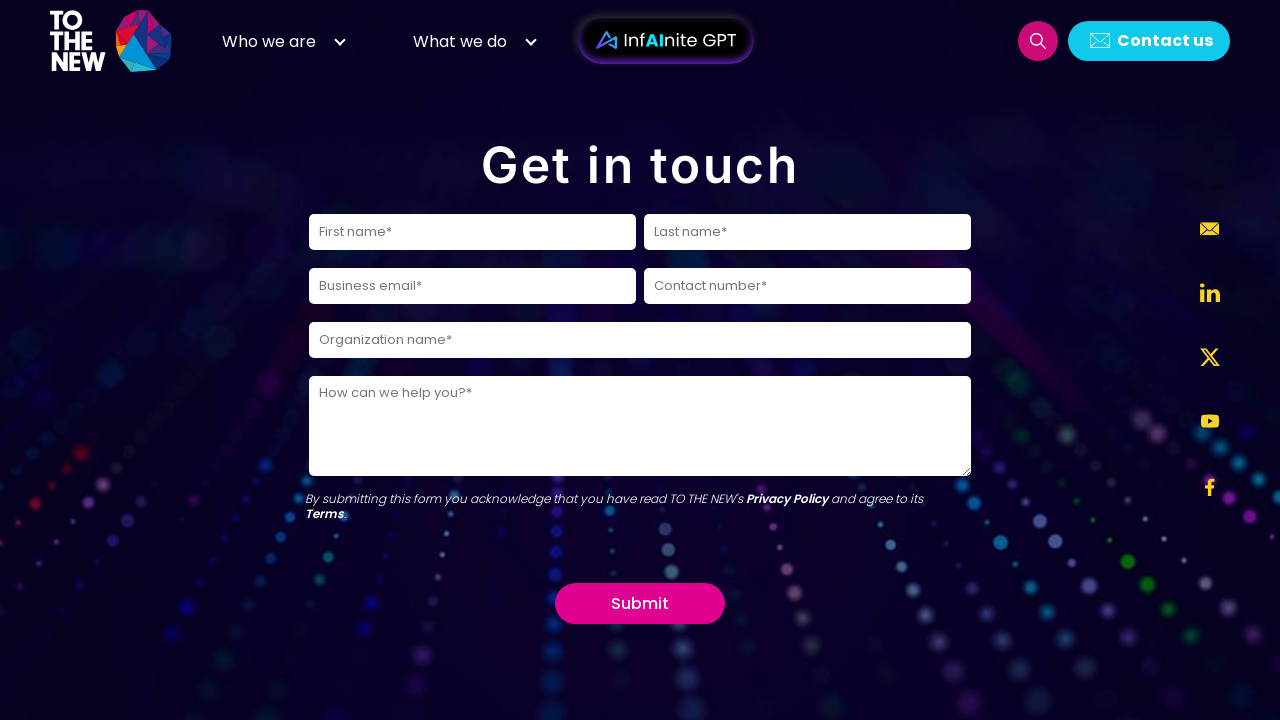